Navigates to openxcell.com and prints out all non-empty link texts on the page

Starting URL: https://www.openxcell.com

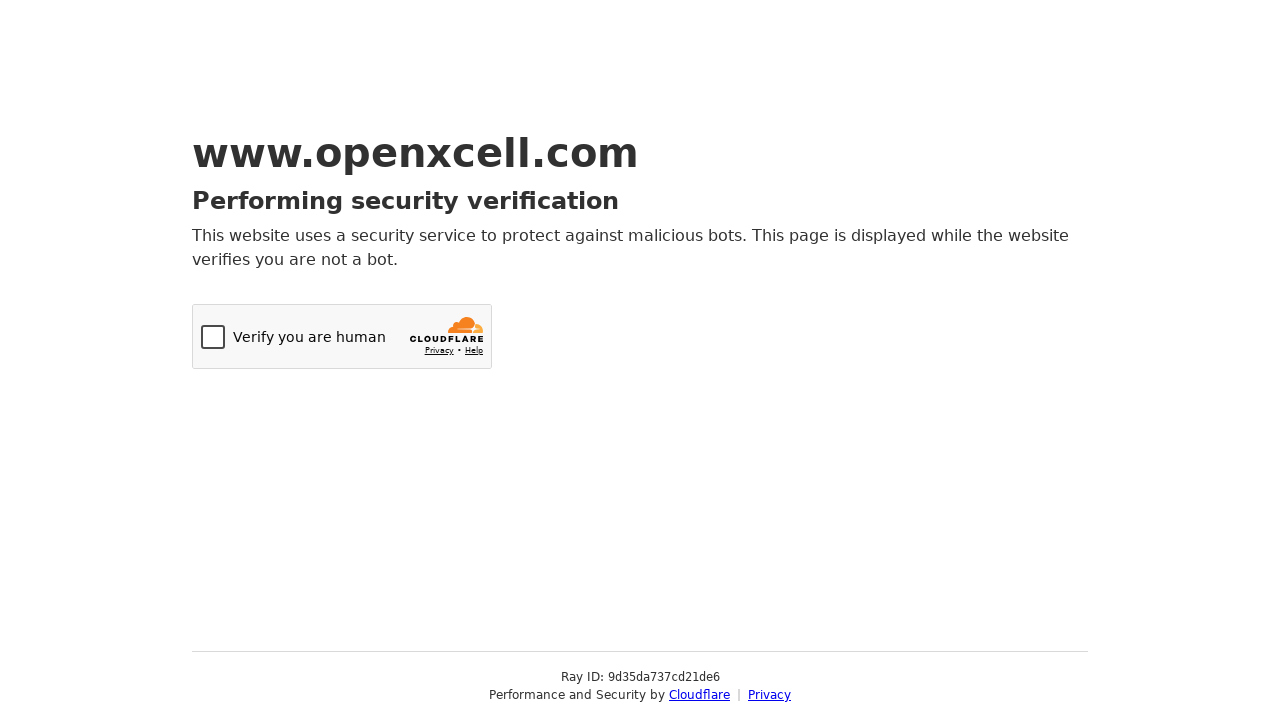

Navigated to https://www.openxcell.com
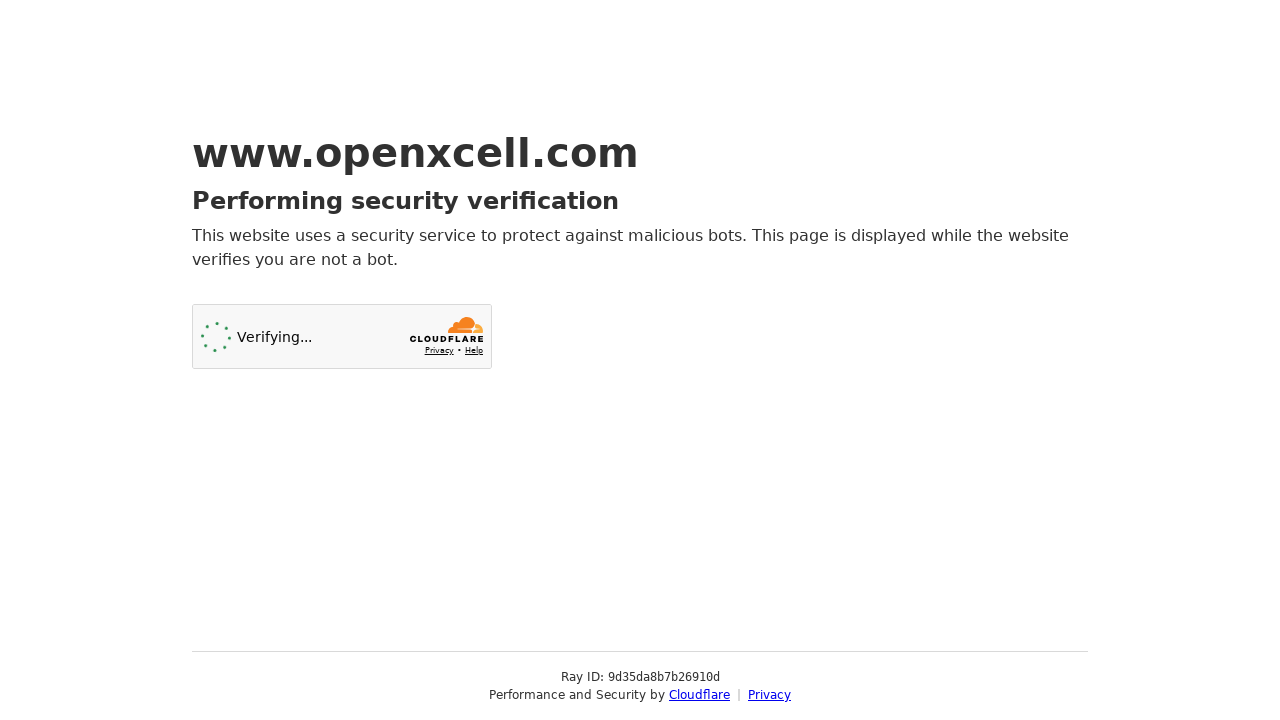

Located all links on the page
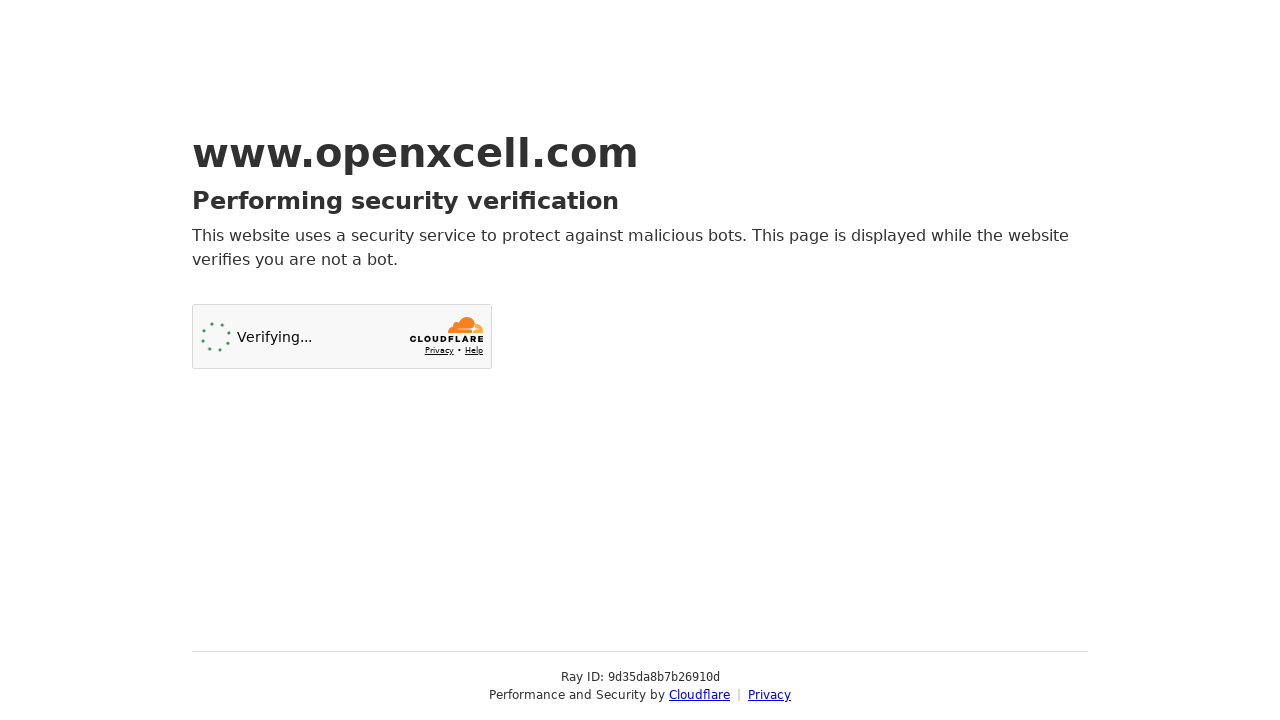

Processed link with text: Cloudflare
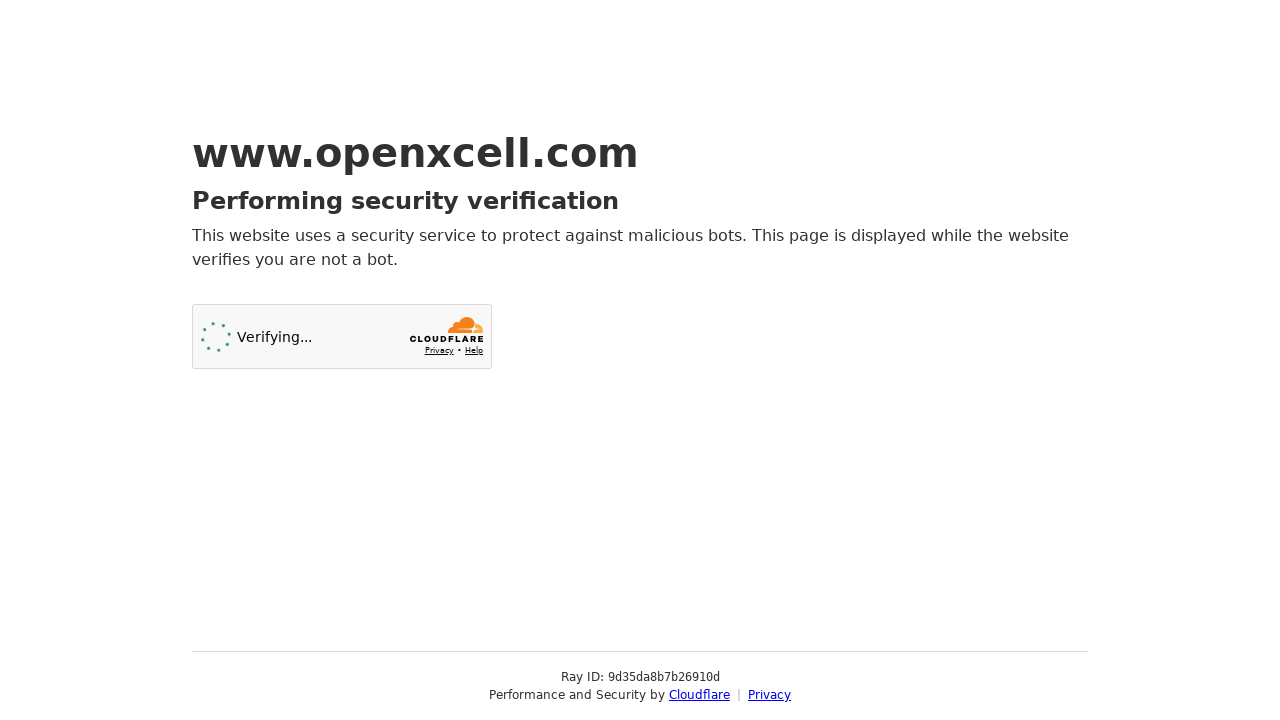

Processed link with text: Privacy
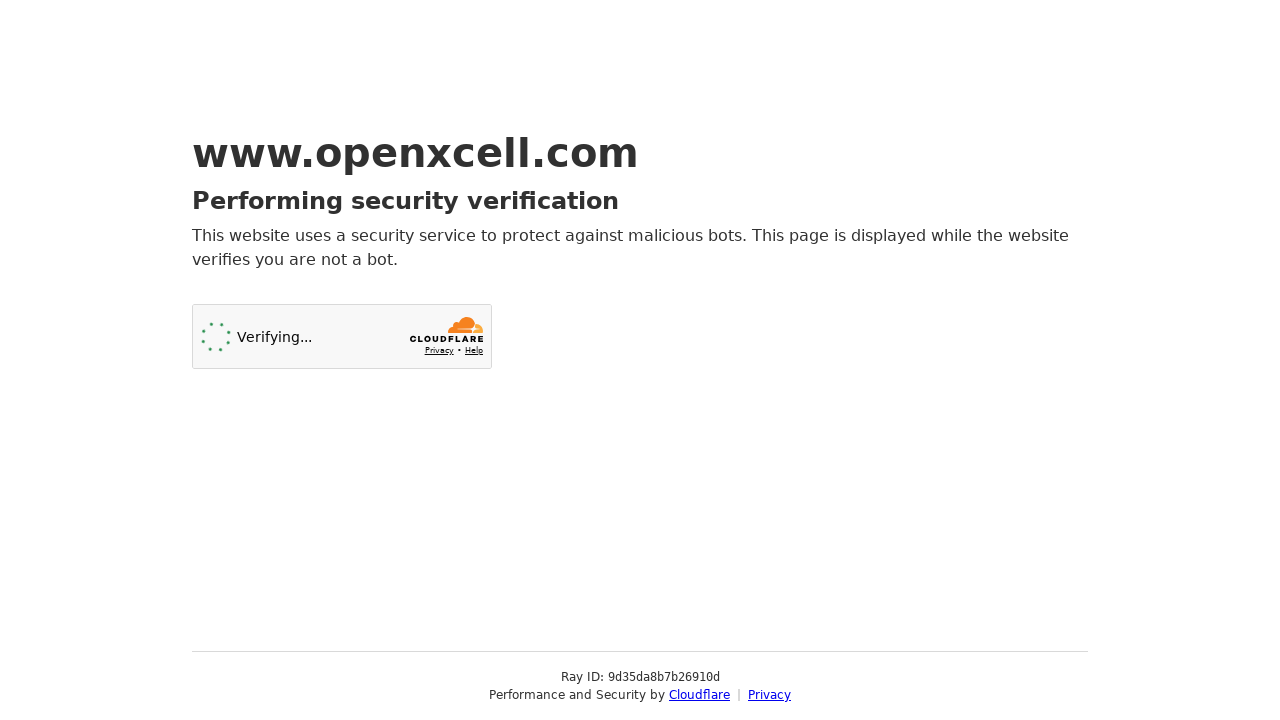

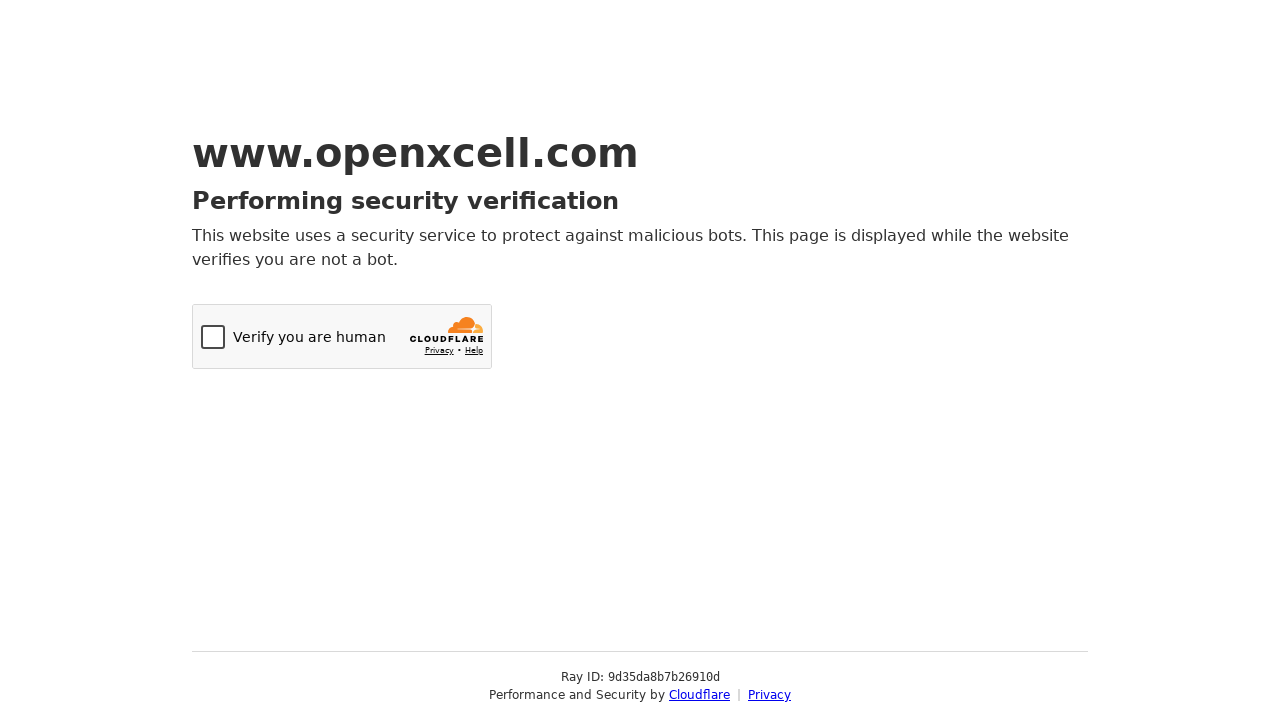